Tests that the text input field is cleared after adding a todo item.

Starting URL: https://demo.playwright.dev/todomvc

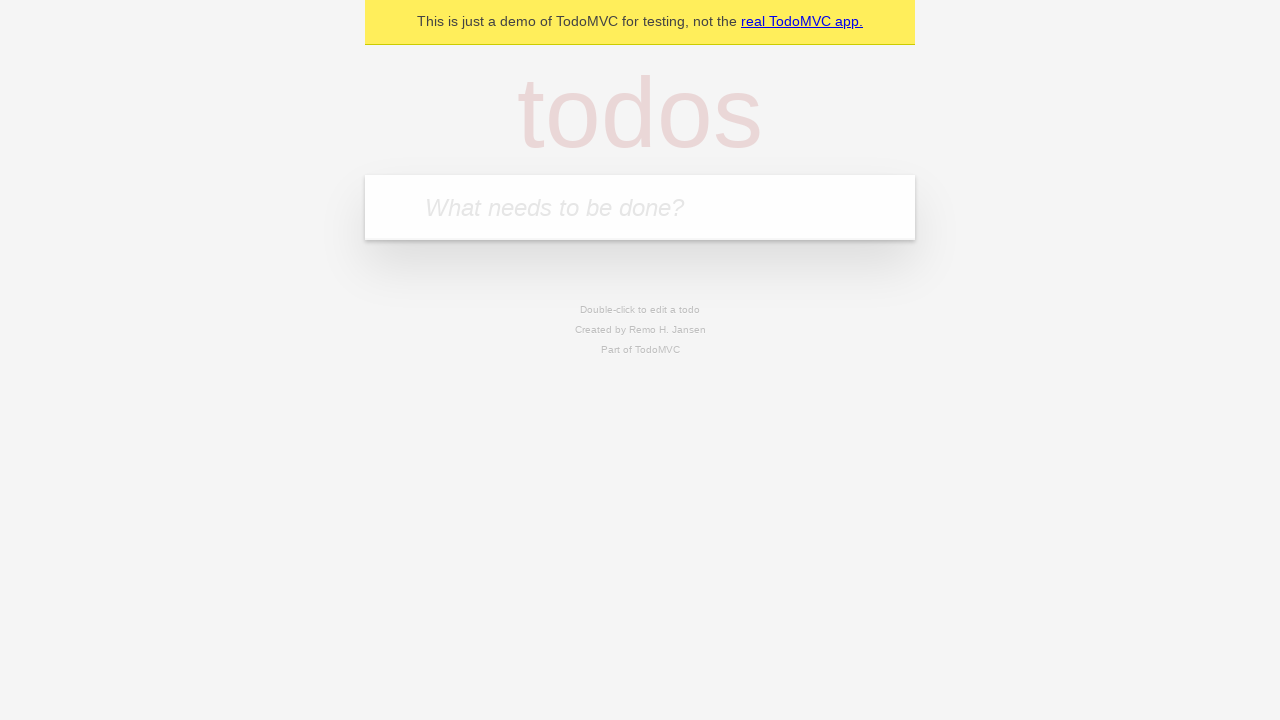

Filled todo input field with 'buy some cheese' on internal:attr=[placeholder="What needs to be done?"i]
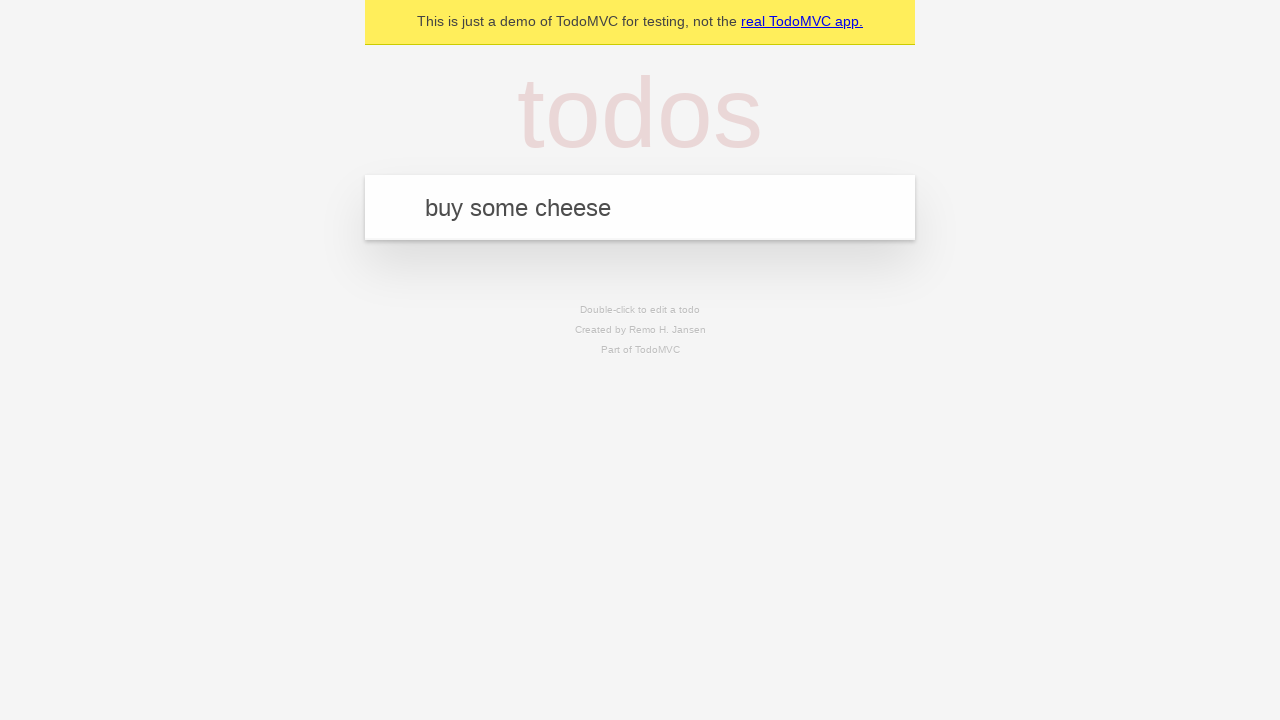

Pressed Enter to add todo item on internal:attr=[placeholder="What needs to be done?"i]
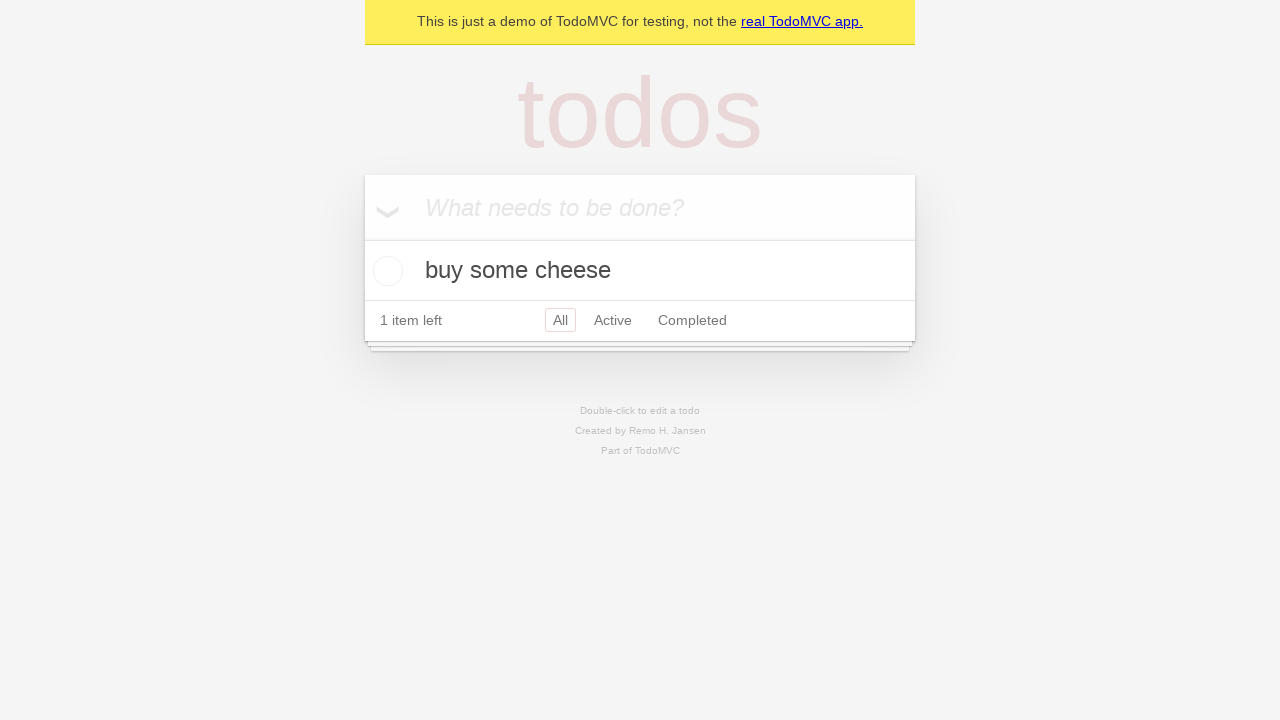

Todo item added and rendered in the list
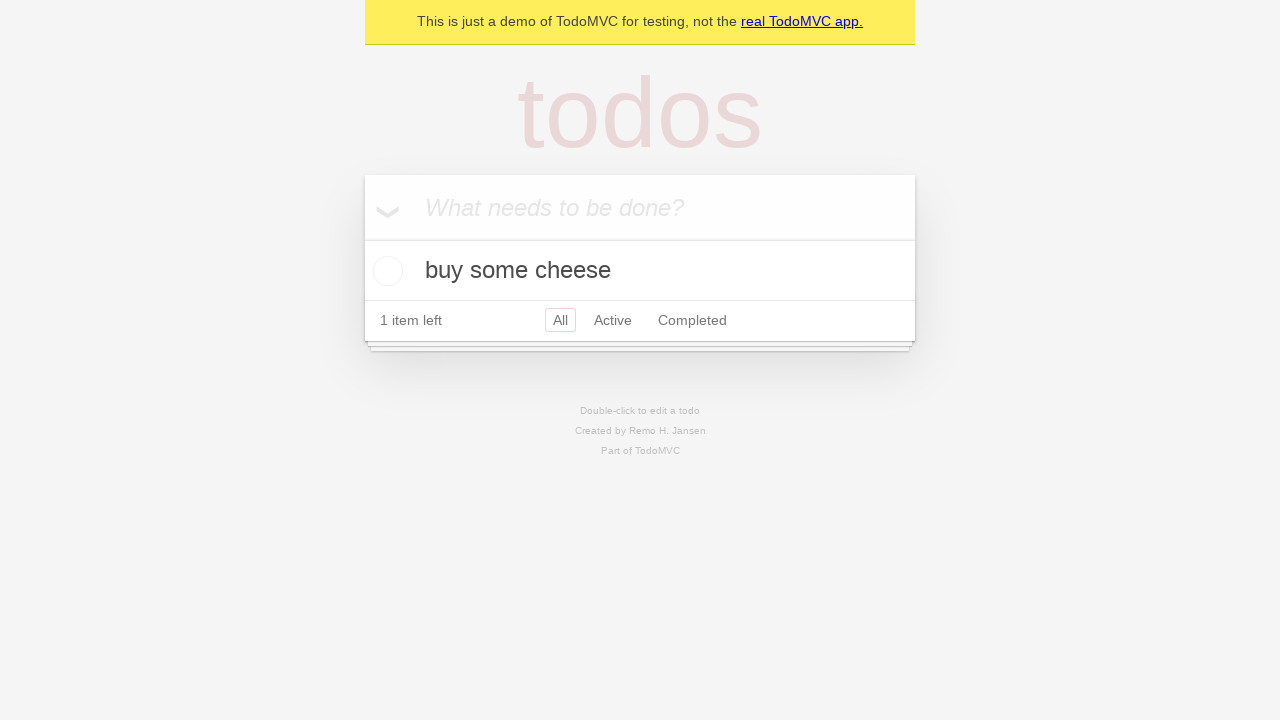

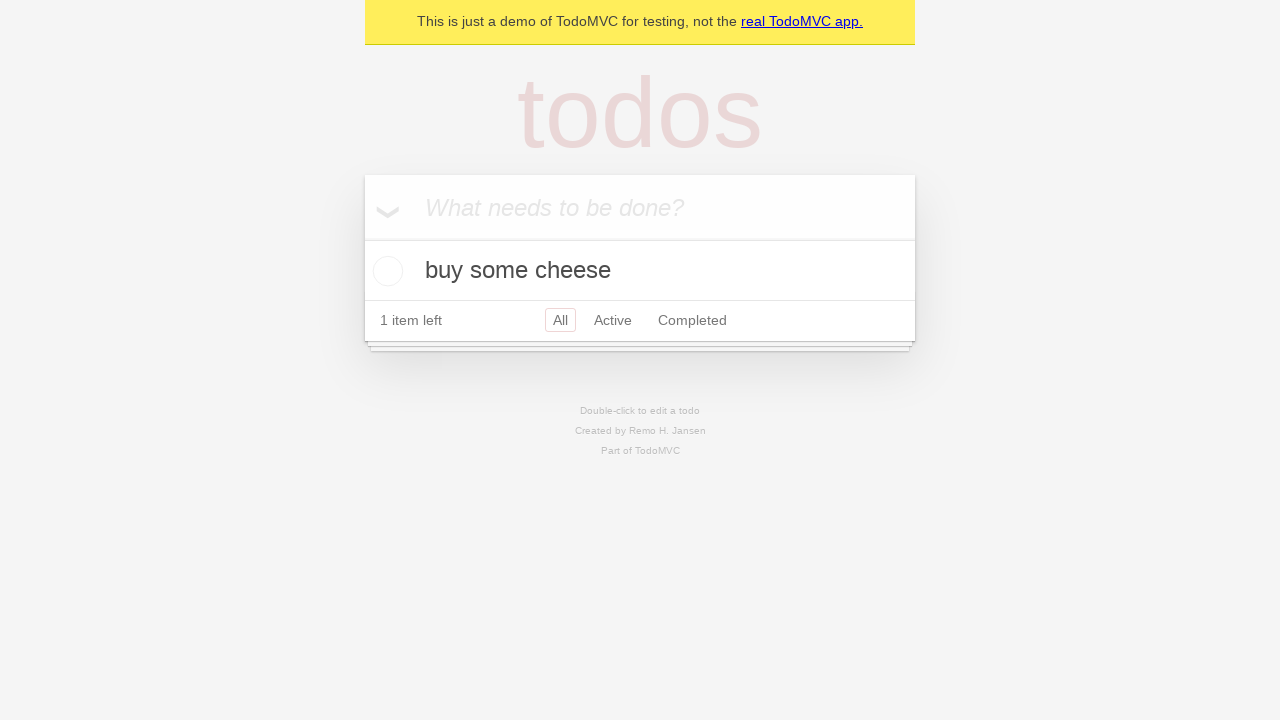